Tests mouse hover functionality by hovering over a button to reveal a dropdown menu and then clicking on an option

Starting URL: https://seleniumpractise.blogspot.com/2016/08/how-to-perform-mouse-hover-in-selenium.html

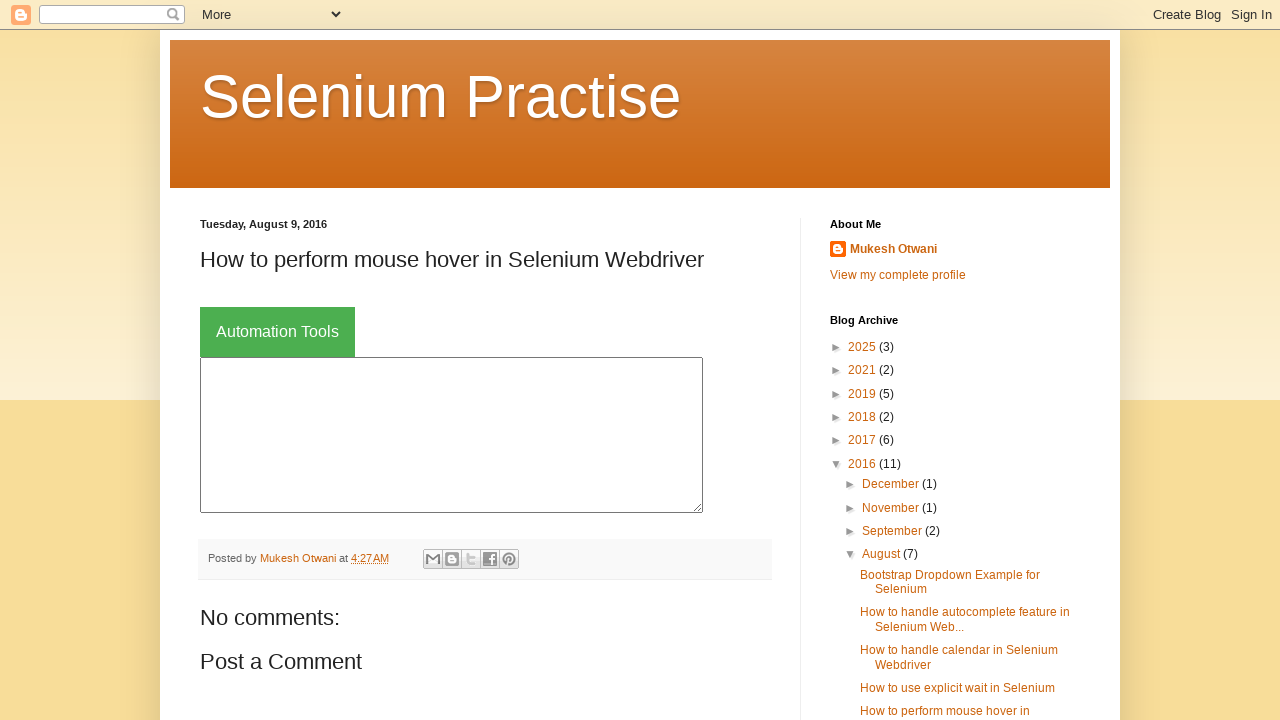

Navigated to mouse hover practice page
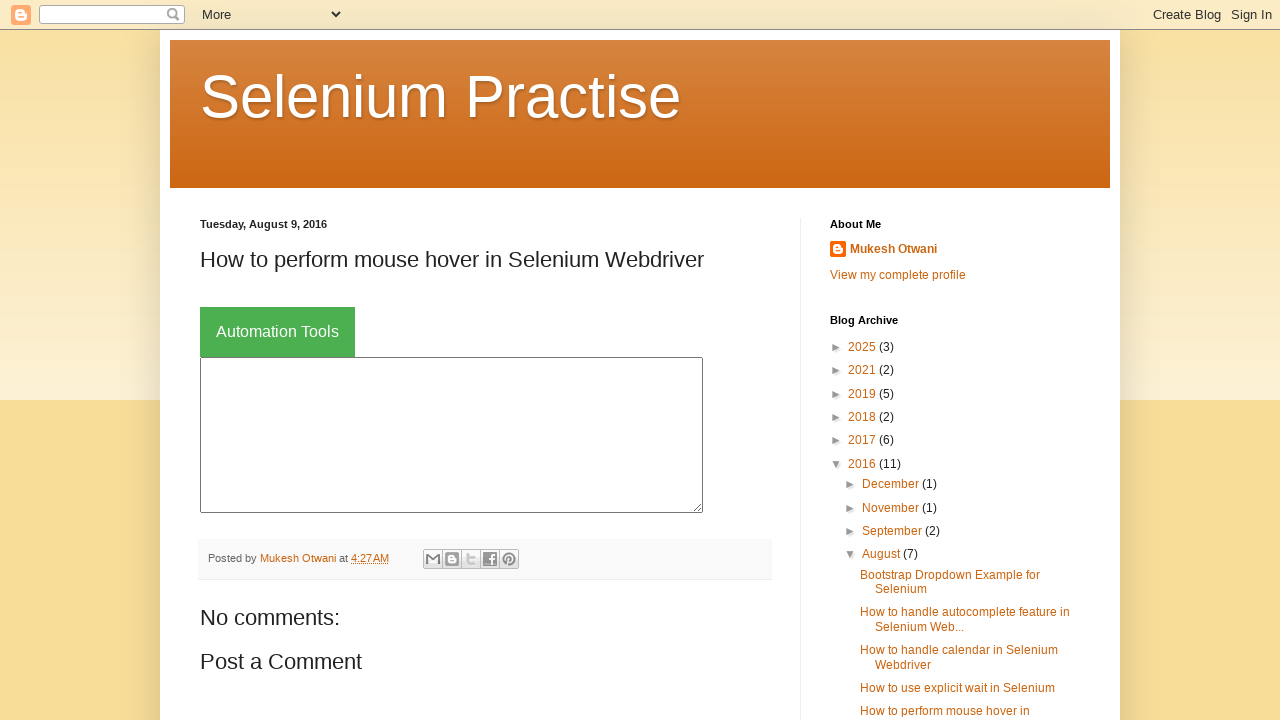

Hovered over Automation Tools button to reveal dropdown menu at (278, 332) on xpath=//button[text()='Automation Tools']
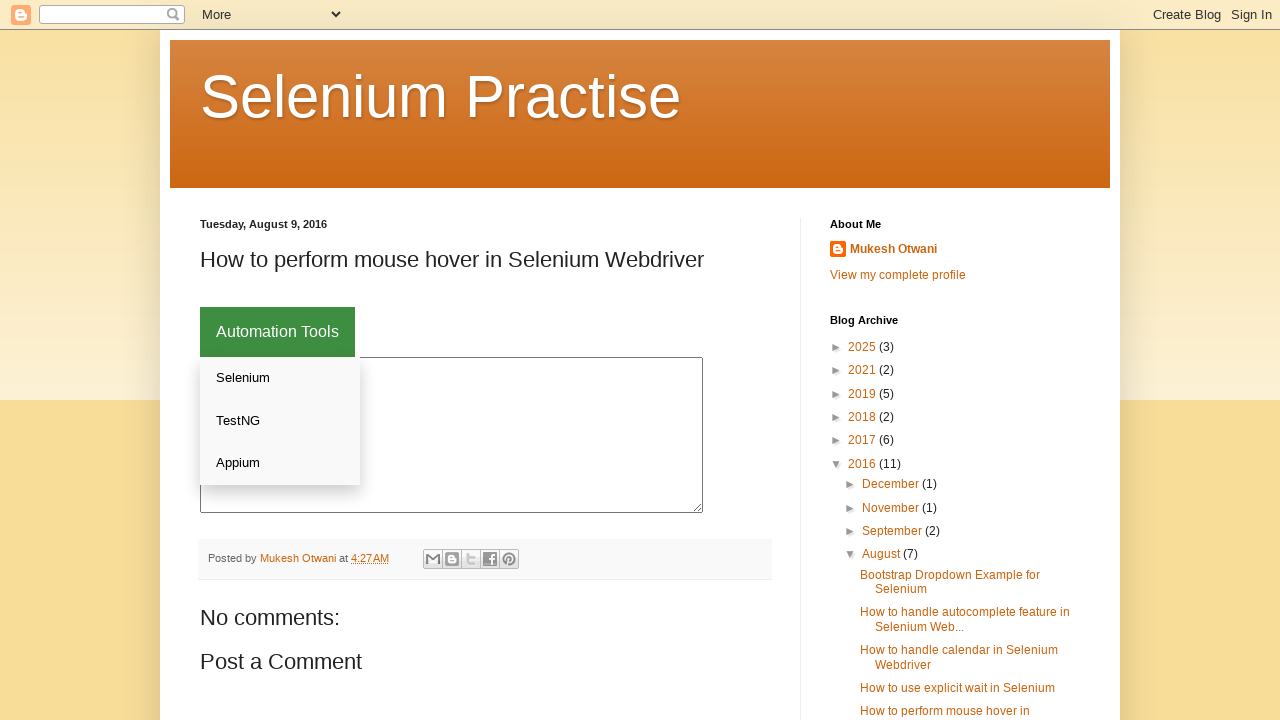

Clicked on TestNG option from dropdown menu at (280, 421) on xpath=//a[text()='TestNG']
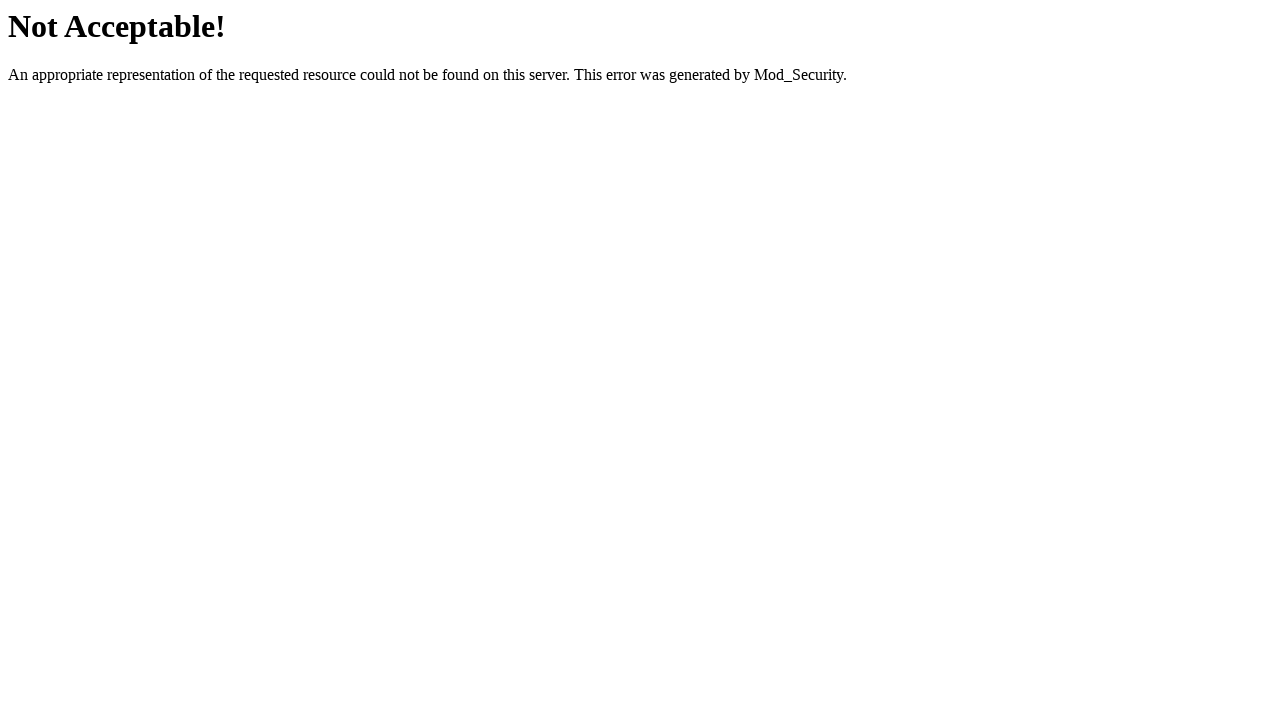

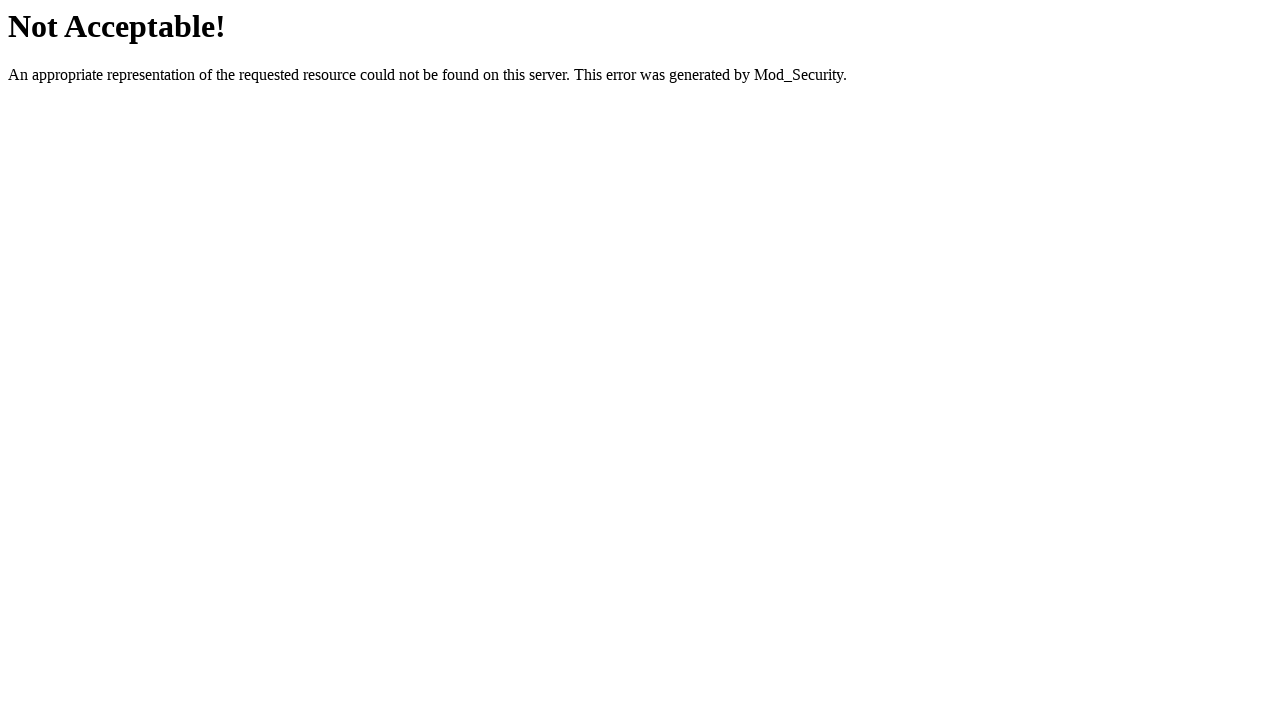